Navigates to the training-support.net homepage and clicks on the "About Us" link to navigate to the about page

Starting URL: https://training-support.net

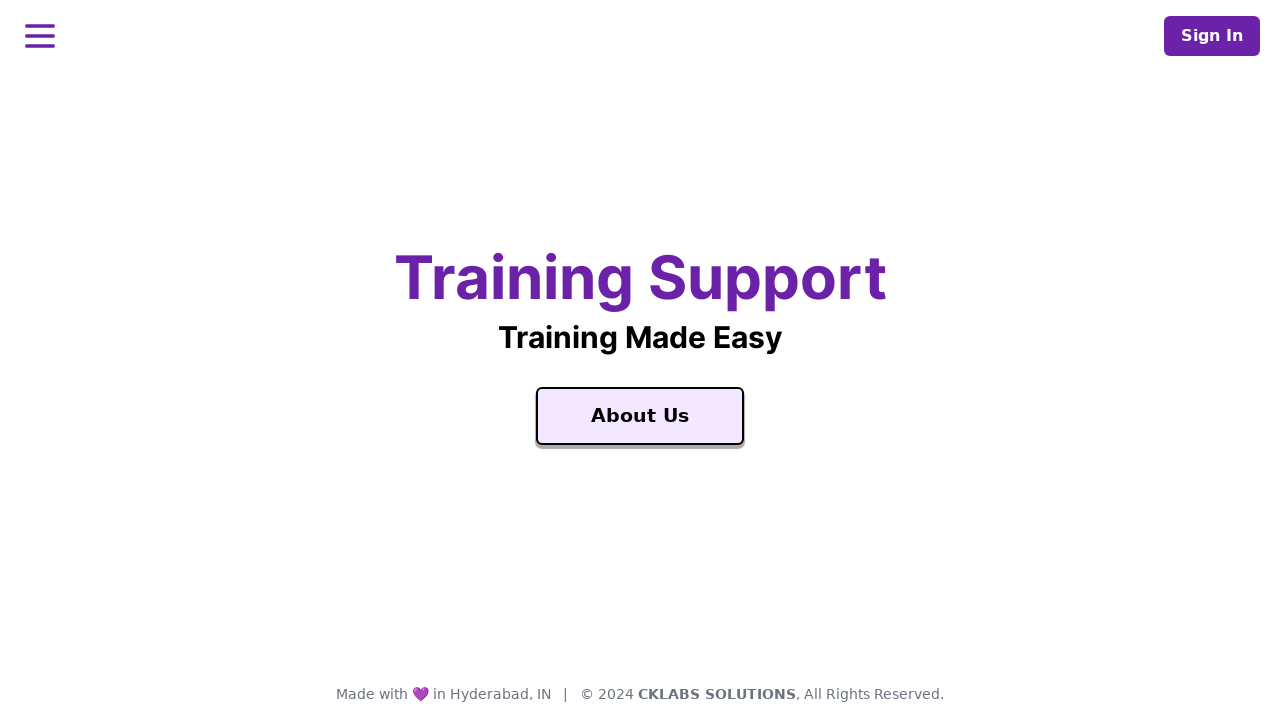

Navigated to training-support.net homepage
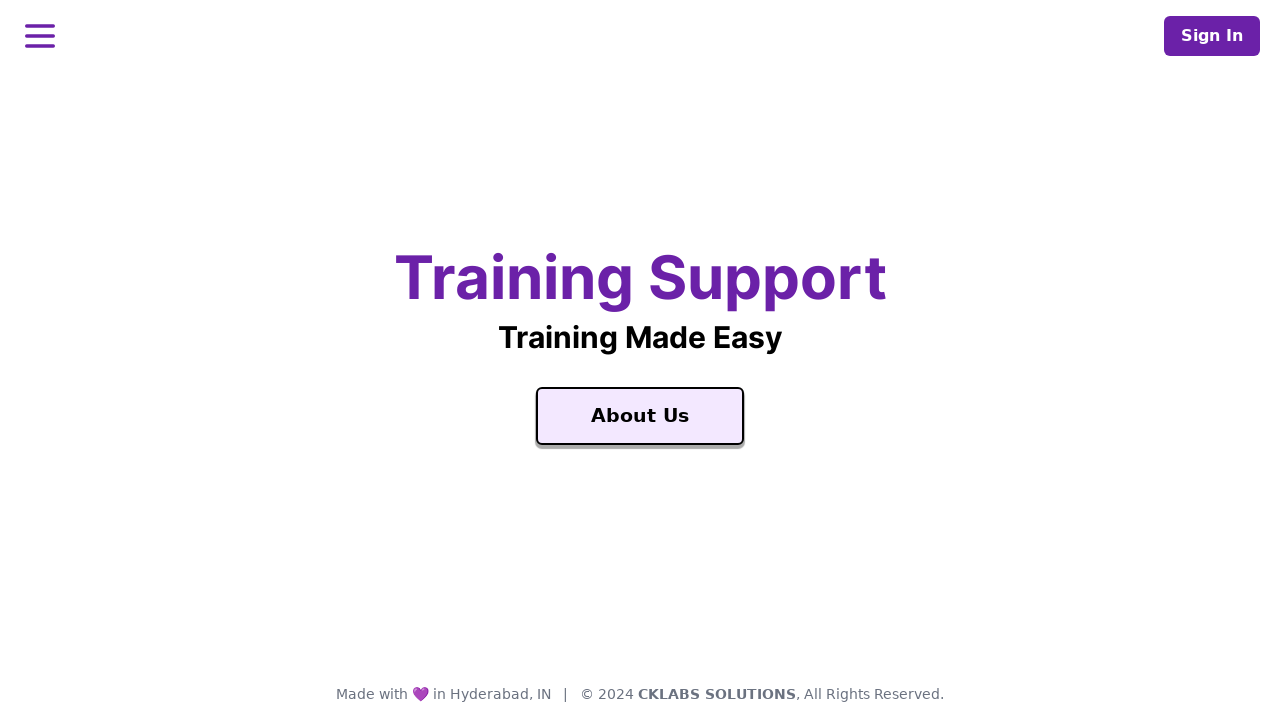

Clicked on the 'About Us' link at (640, 416) on text=About Us
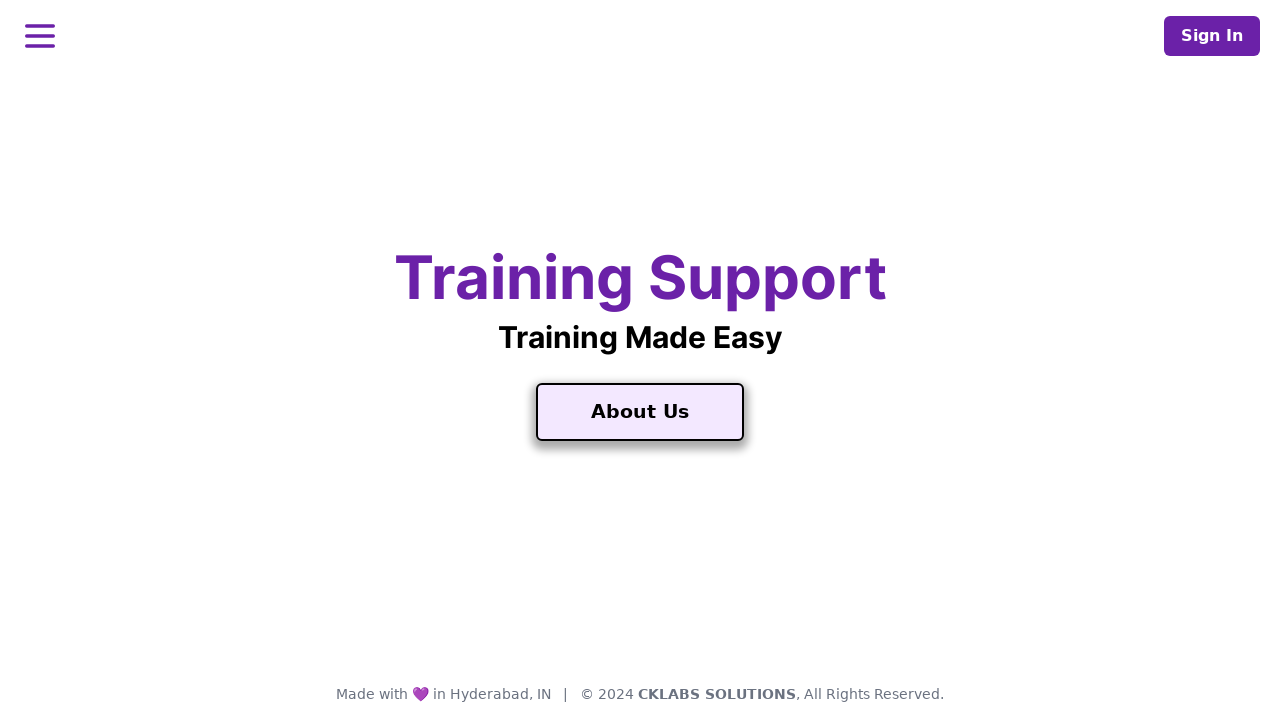

About Us page loaded and DOM content ready
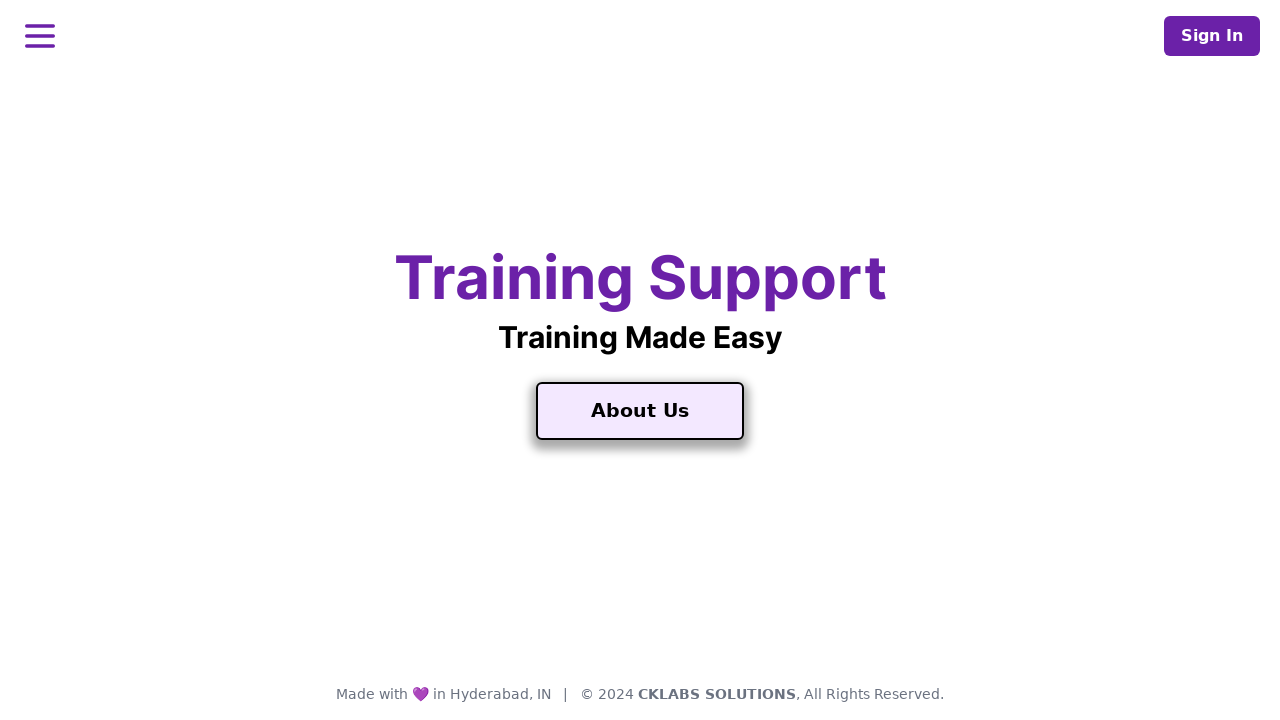

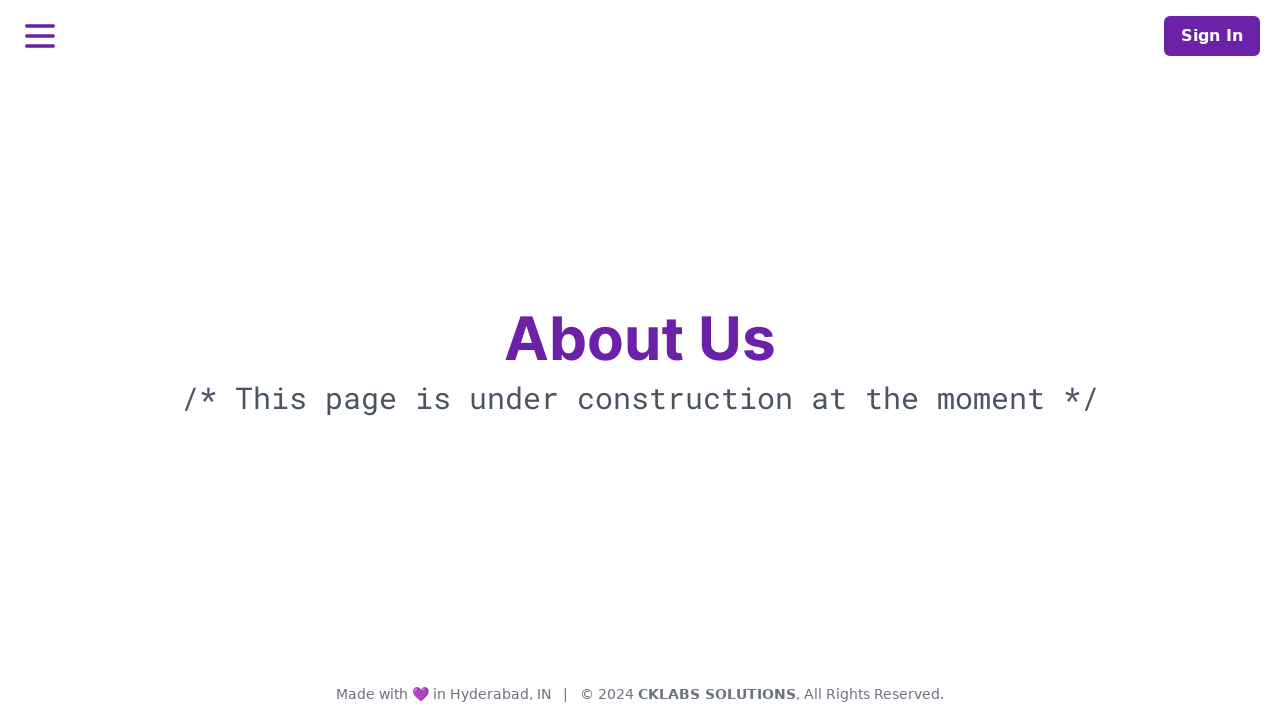